Opens the OpenCart demo page, then opens a new browser tab and navigates to the OrangeHRM website to test multi-tab browsing functionality.

Starting URL: https://www.opencart.com/index.php?route=cms/demo

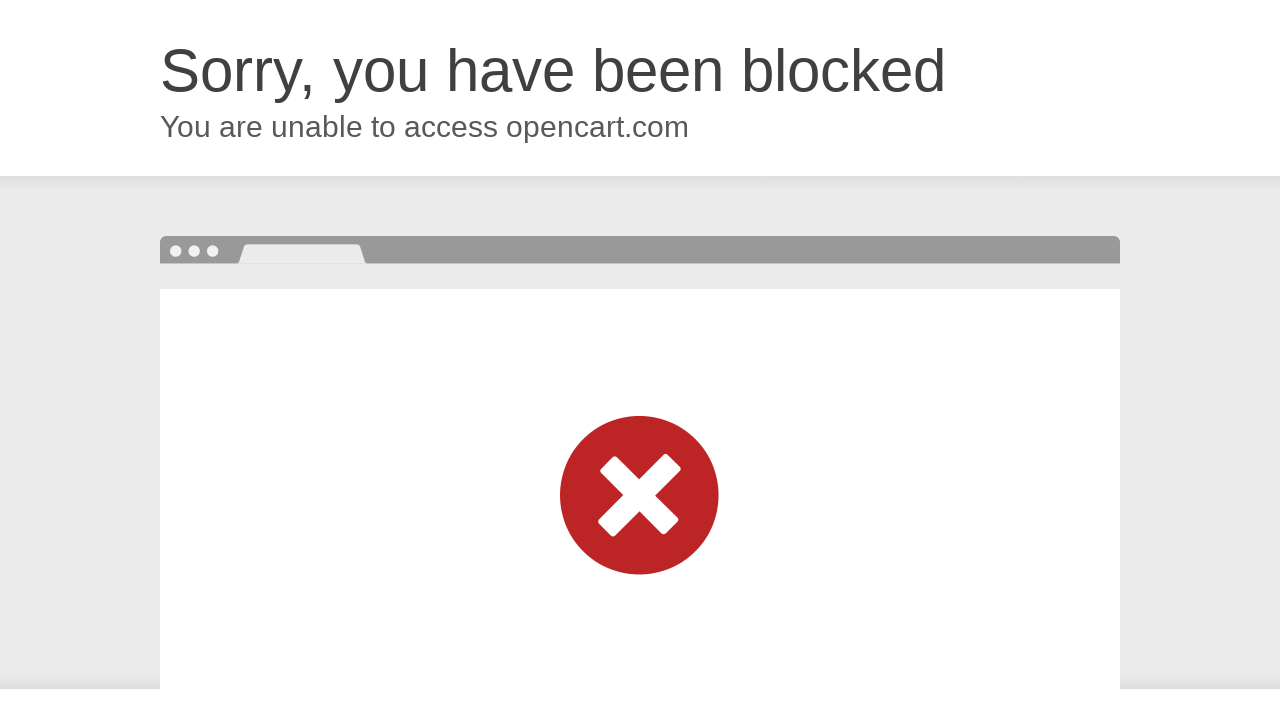

Opened a new browser tab
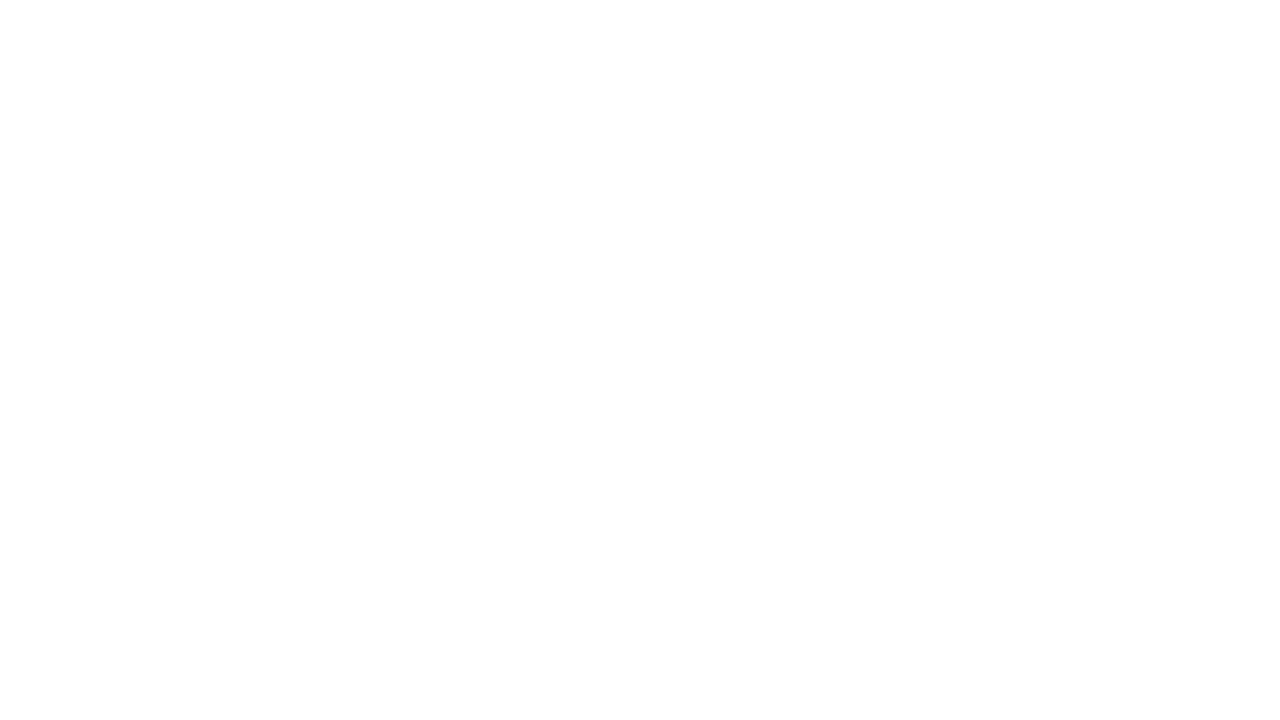

Navigated to OrangeHRM website in new tab
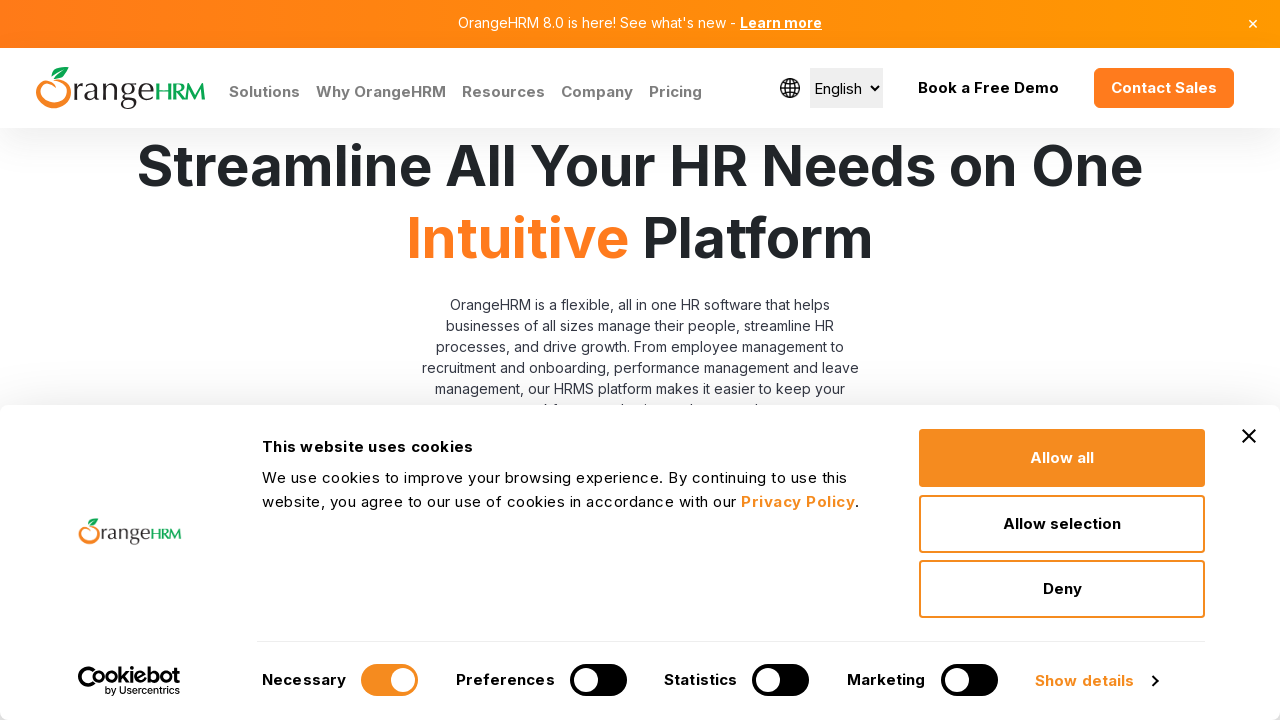

OrangeHRM page finished loading (domcontentloaded)
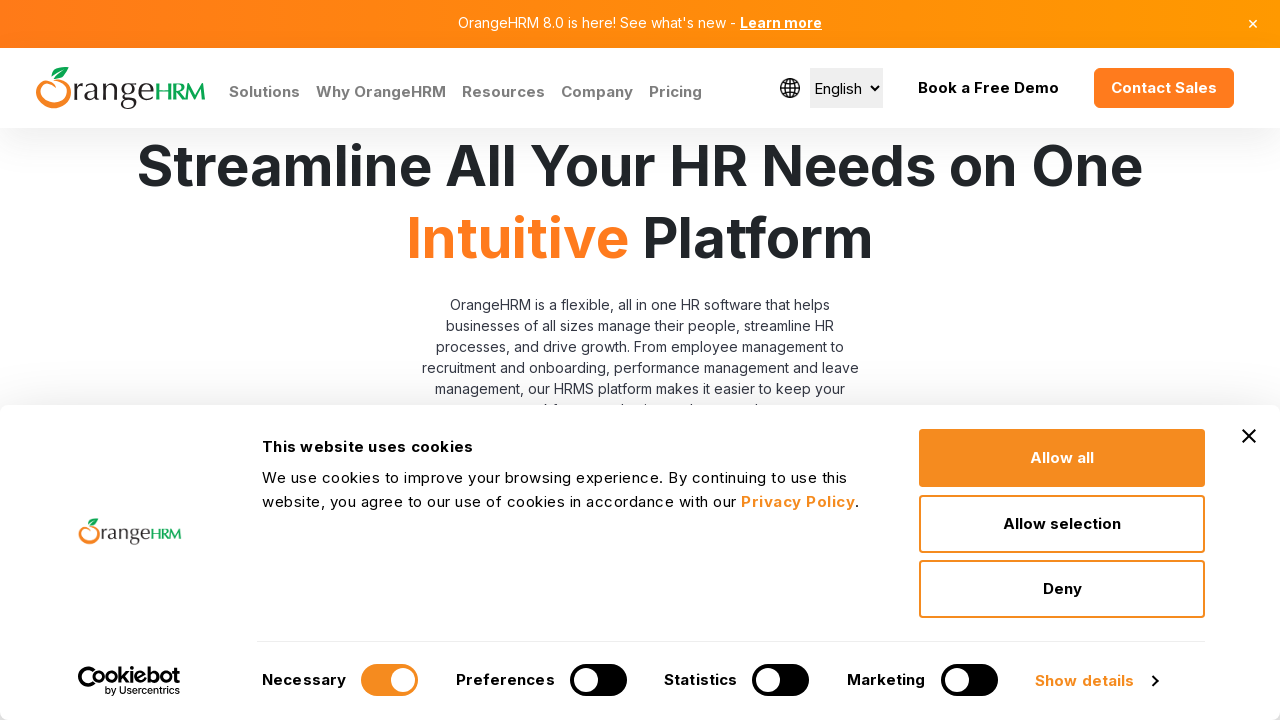

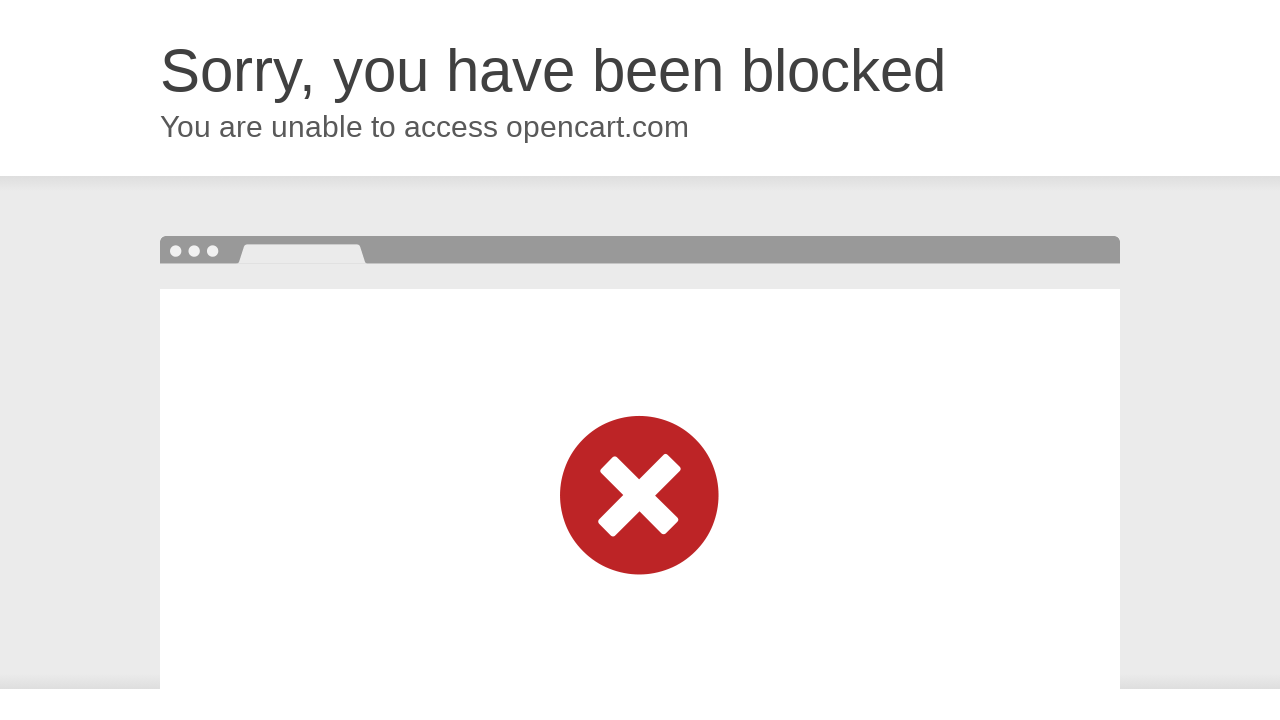